Tests checkbox functionality by locating checkboxes, clicking them if not already selected, and verifying their state

Starting URL: https://testcenter.techproeducation.com/index.php?page=checkboxes

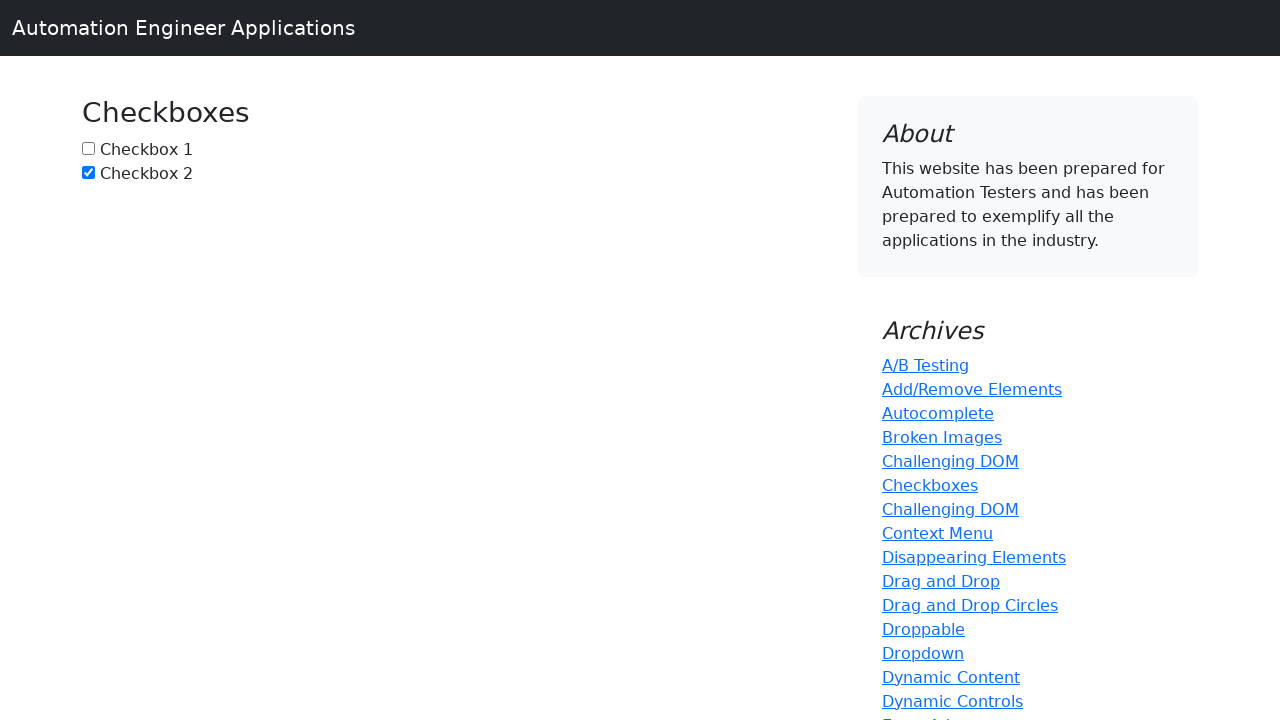

Located checkbox1 element
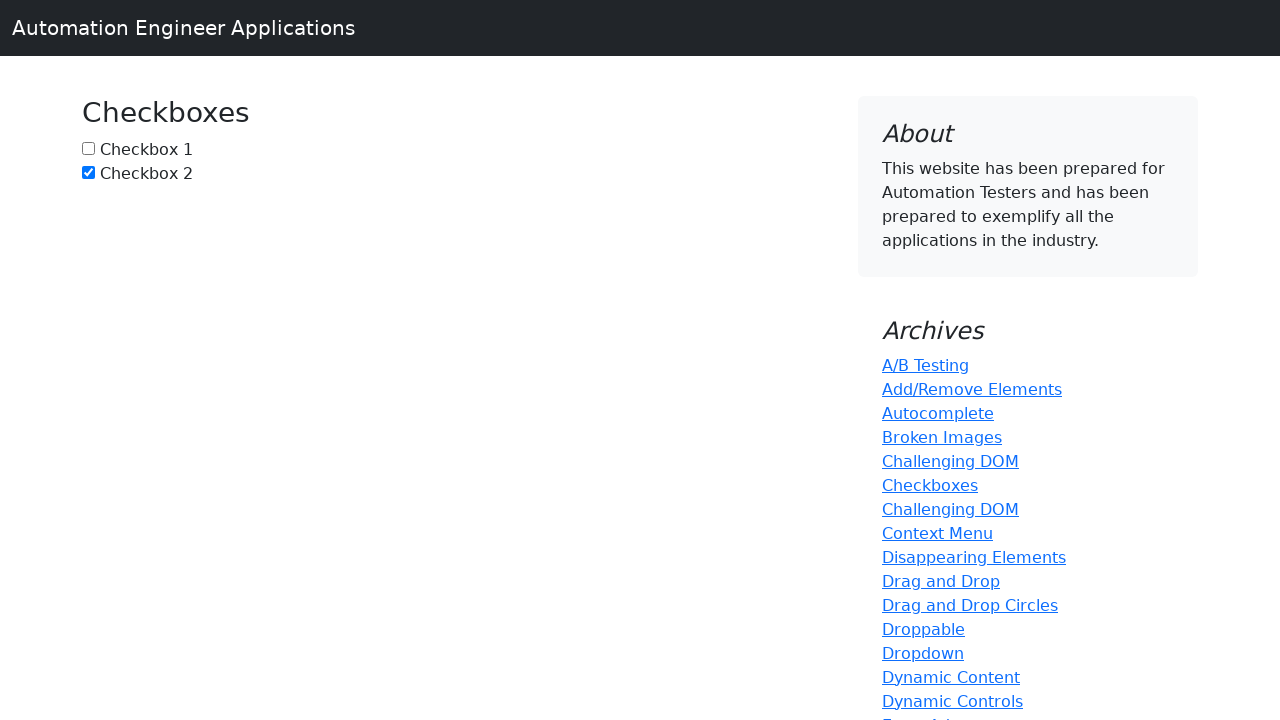

Located checkbox2 element
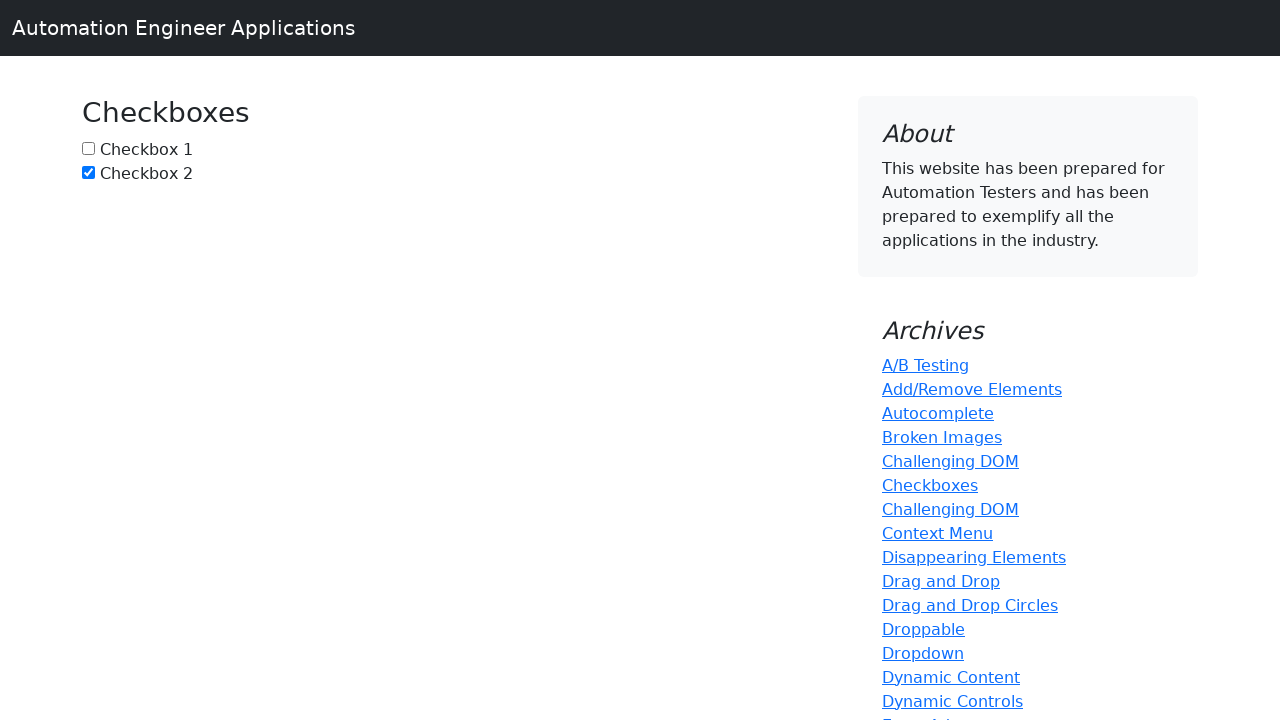

Checked checkbox1 state - not selected
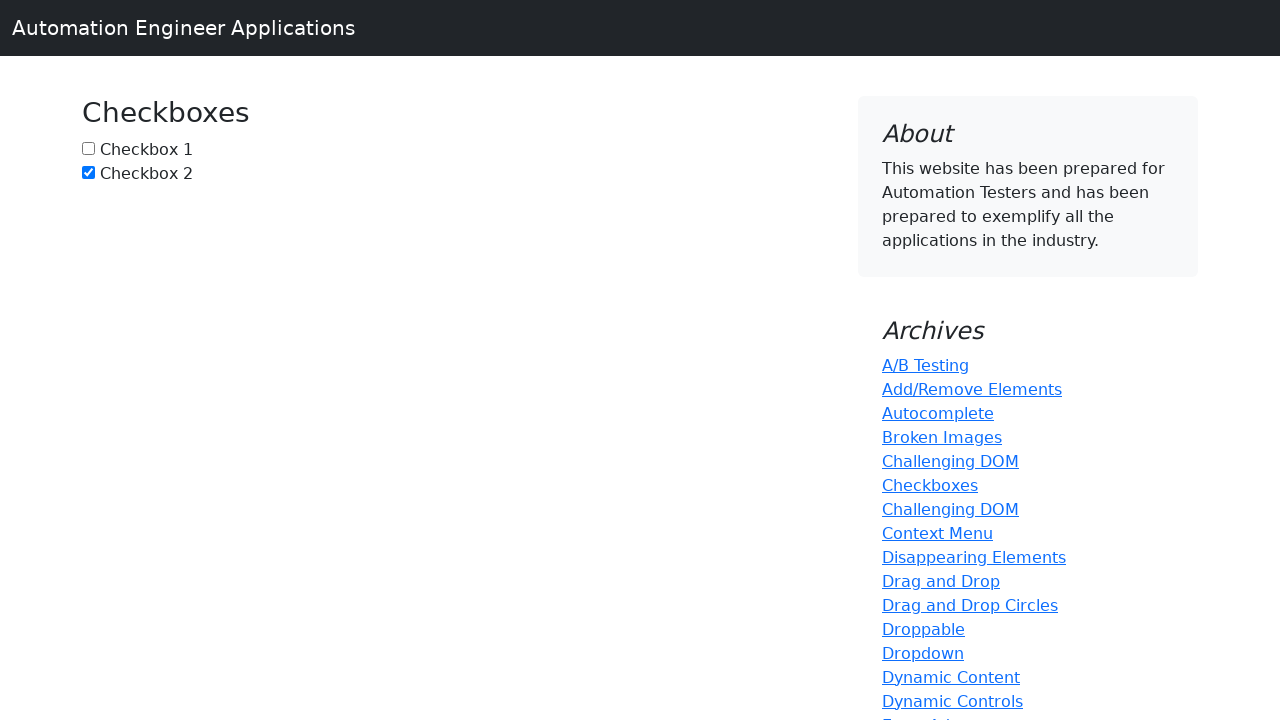

Clicked checkbox1 to select it at (88, 148) on input[name='checkbox1']
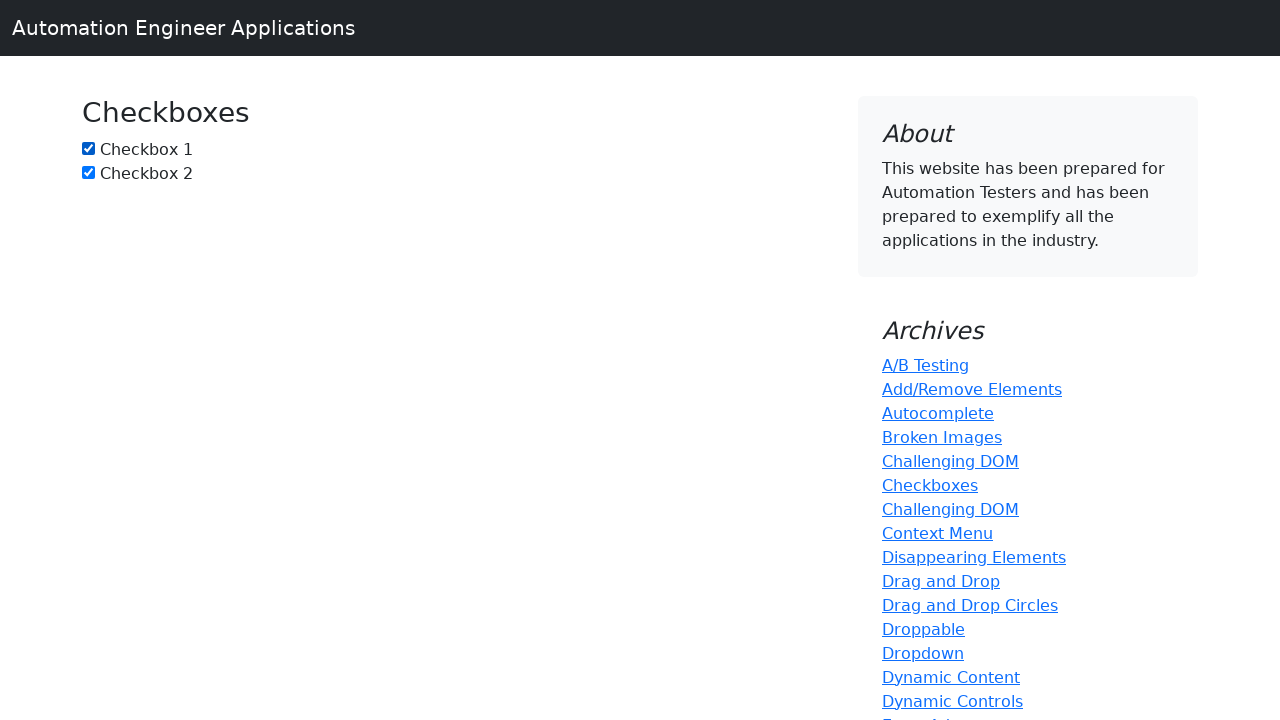

Checked checkbox2 state - already selected
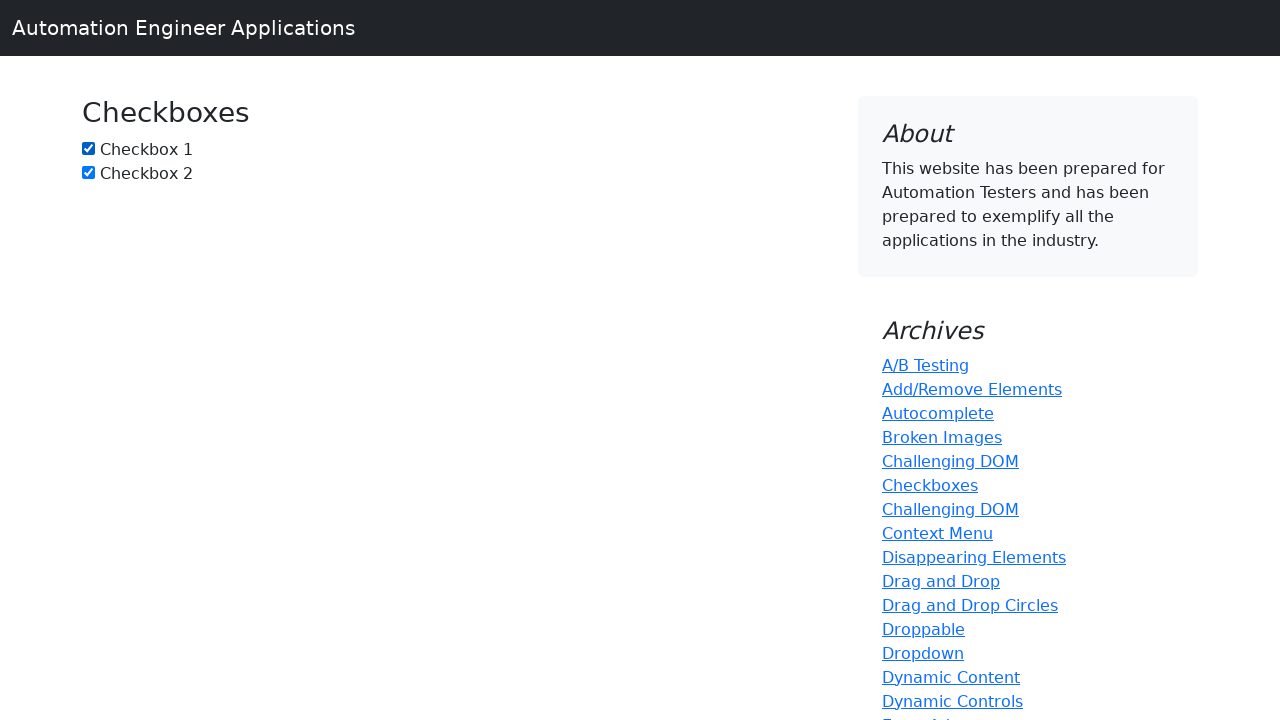

Verified checkbox1 is checked
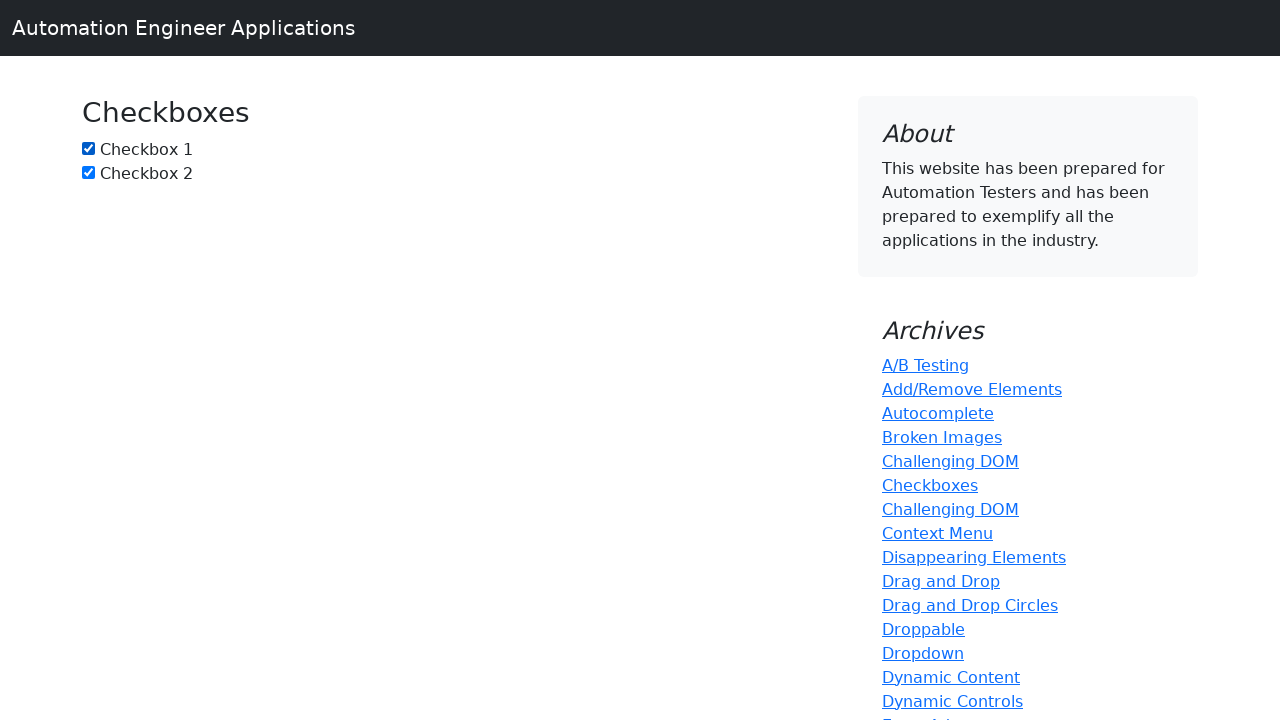

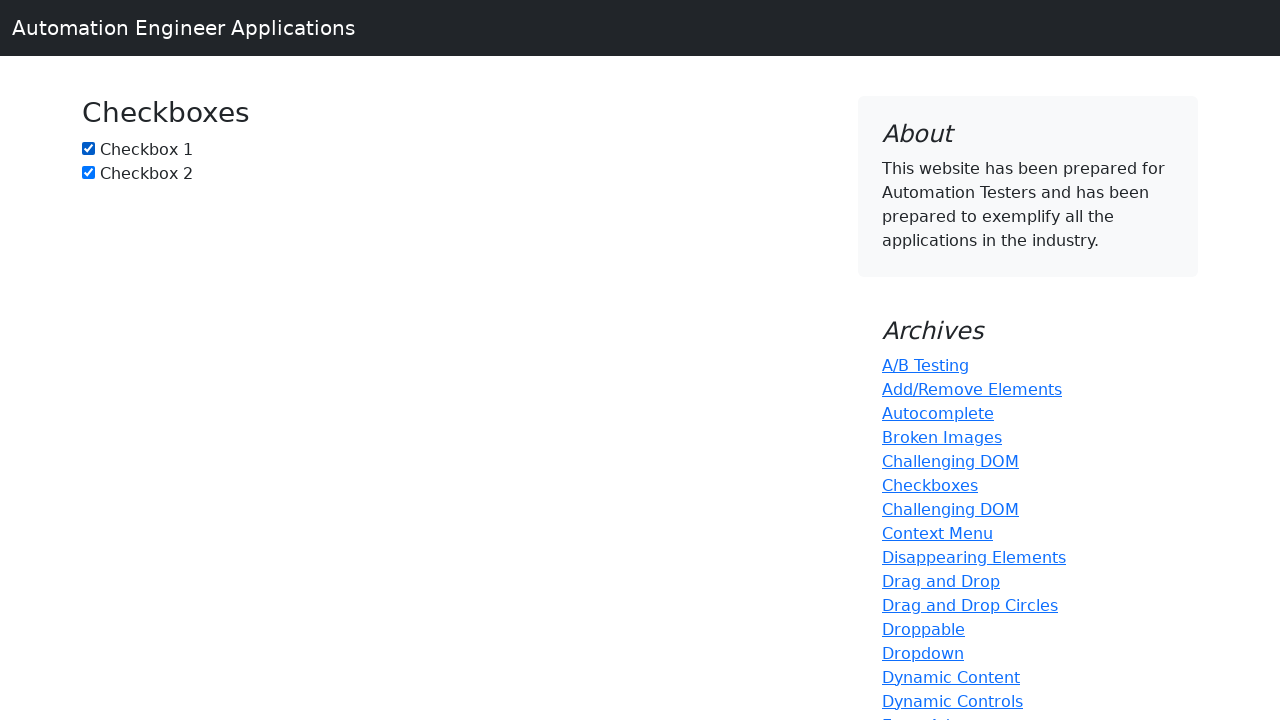